Tests entering ZIP code and clicking Continue, then clicking Register without any data (same as first test)

Starting URL: https://sharelane.com/cgi-bin/register.py

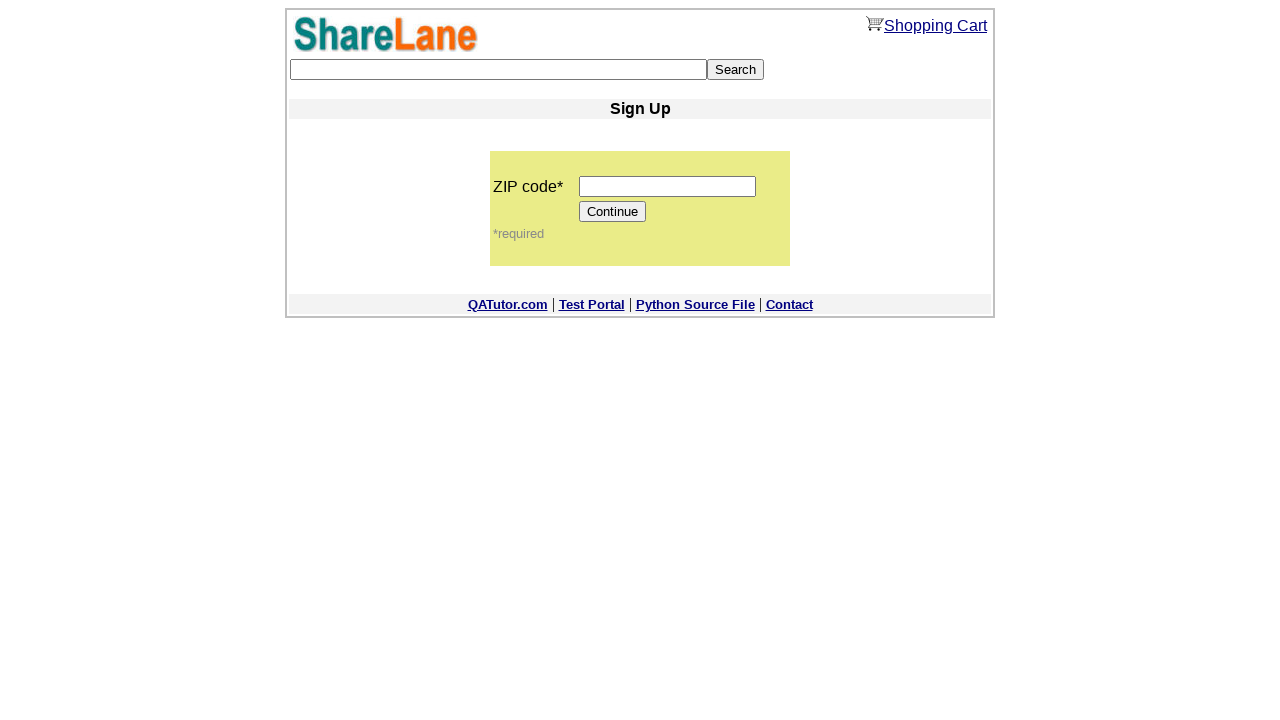

Filled ZIP code field with '444444' on input[name='zip_code']
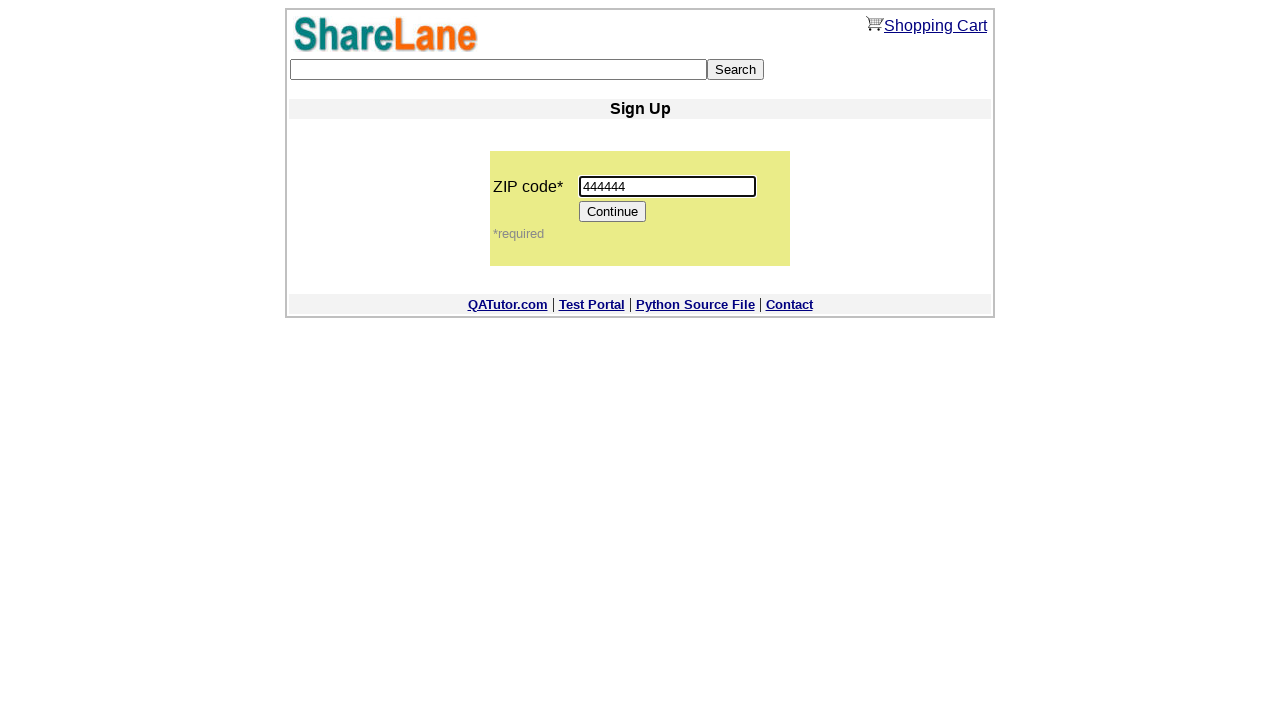

Clicked Continue button after entering ZIP code at (613, 212) on xpath=//*[@value='Continue']
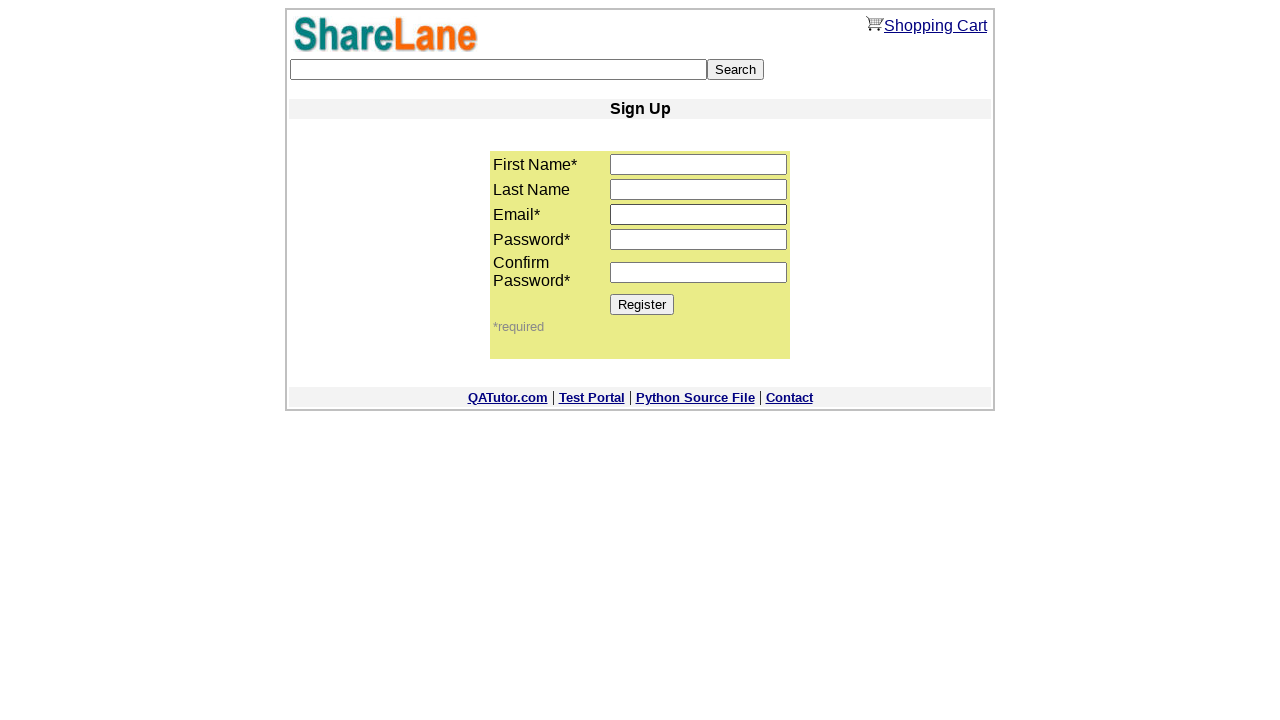

Clicked Register button without filling any form fields at (642, 304) on xpath=//*[@value='Register']
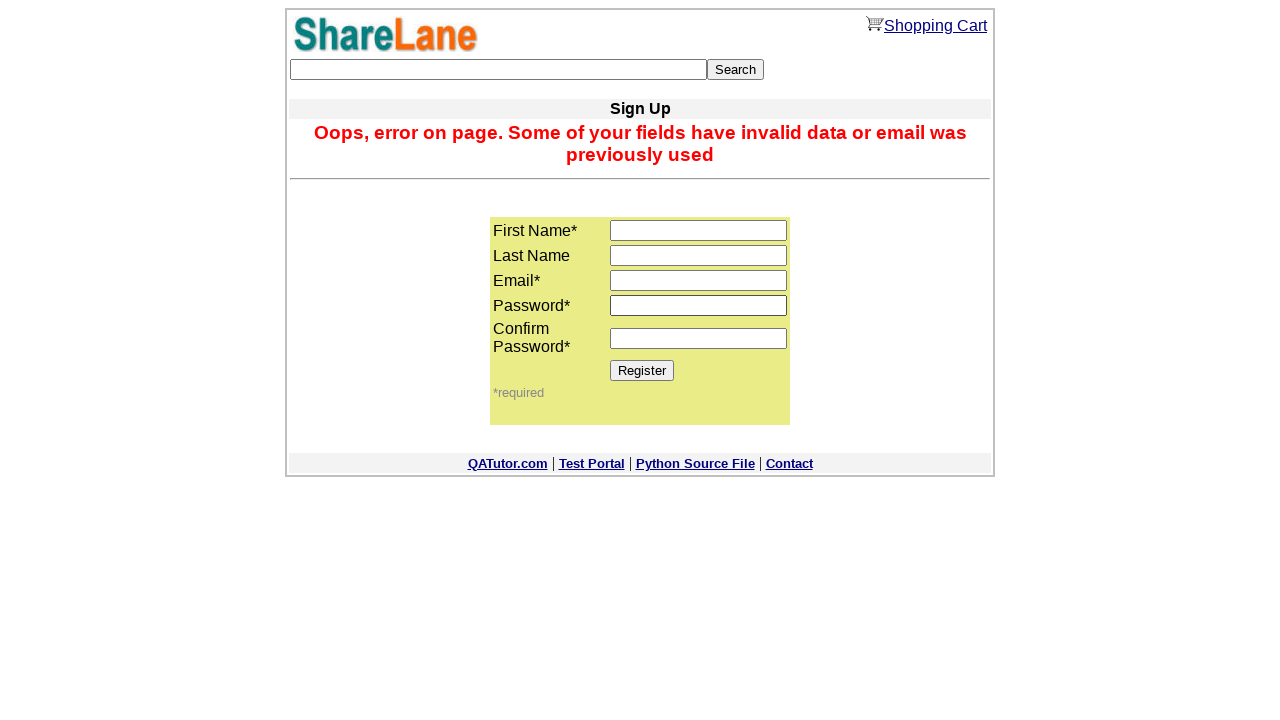

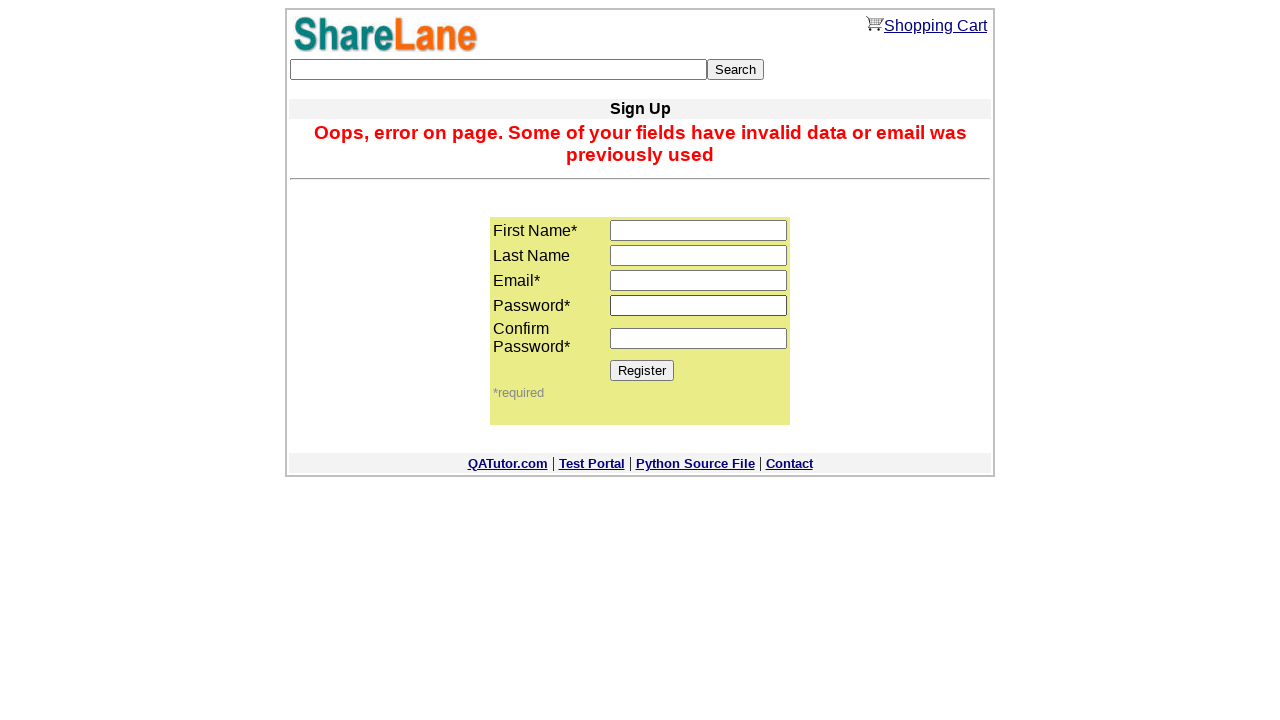